Tests a web form by filling out various input types including text fields, password, textarea, dropdown, datalist, checkbox, radio buttons, and date picker, then submits the form.

Starting URL: https://www.selenium.dev/selenium/web/web-form.html

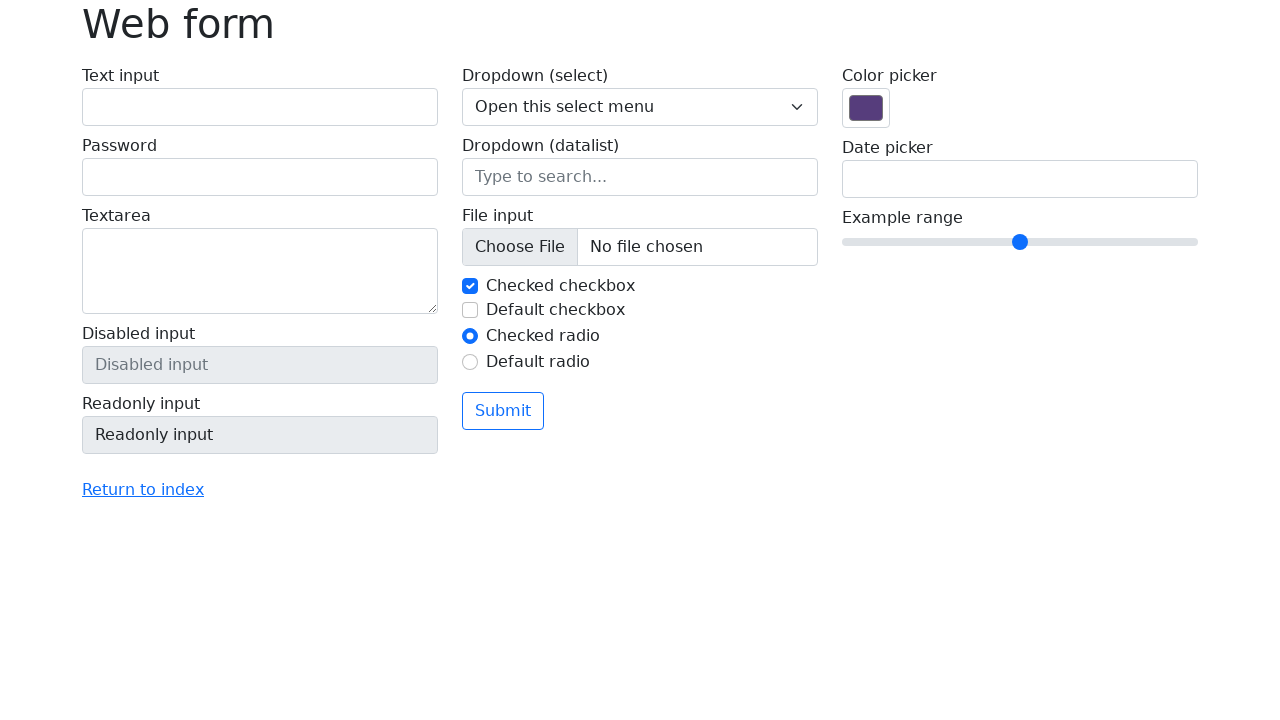

Filled text input field with 'automation testing' on #my-text-id
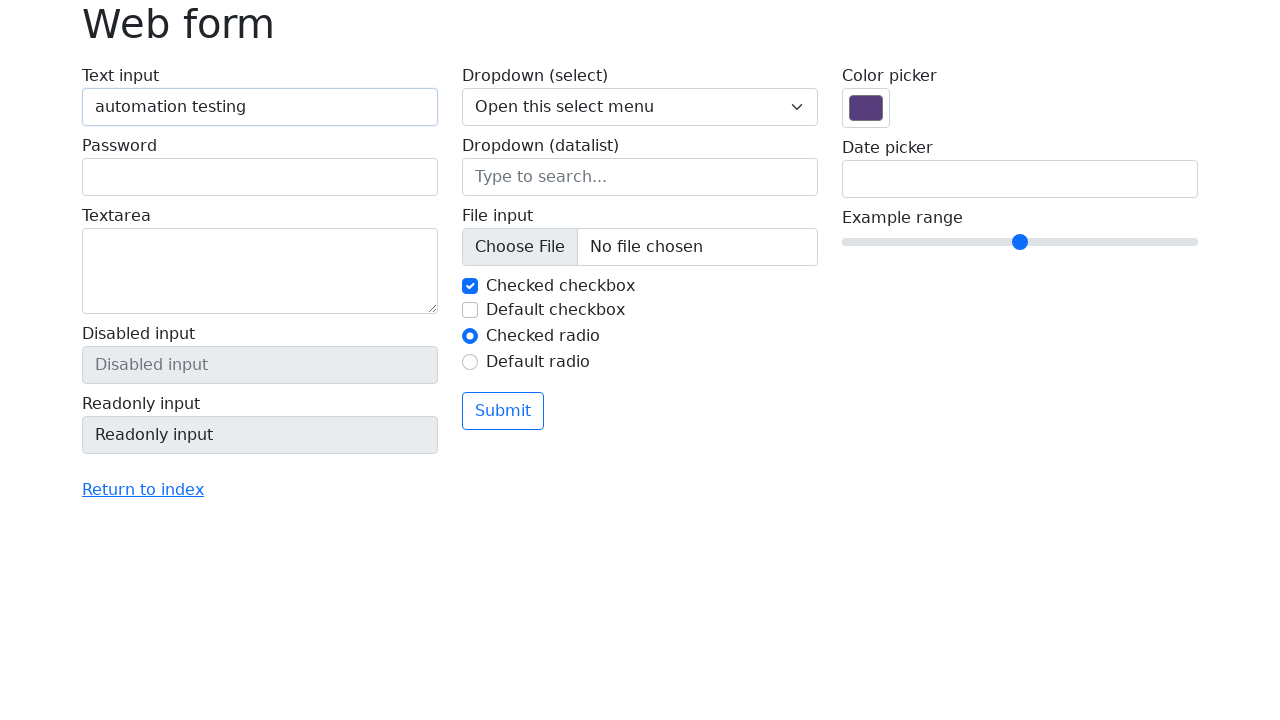

Filled password field with secure password on input[name='my-password']
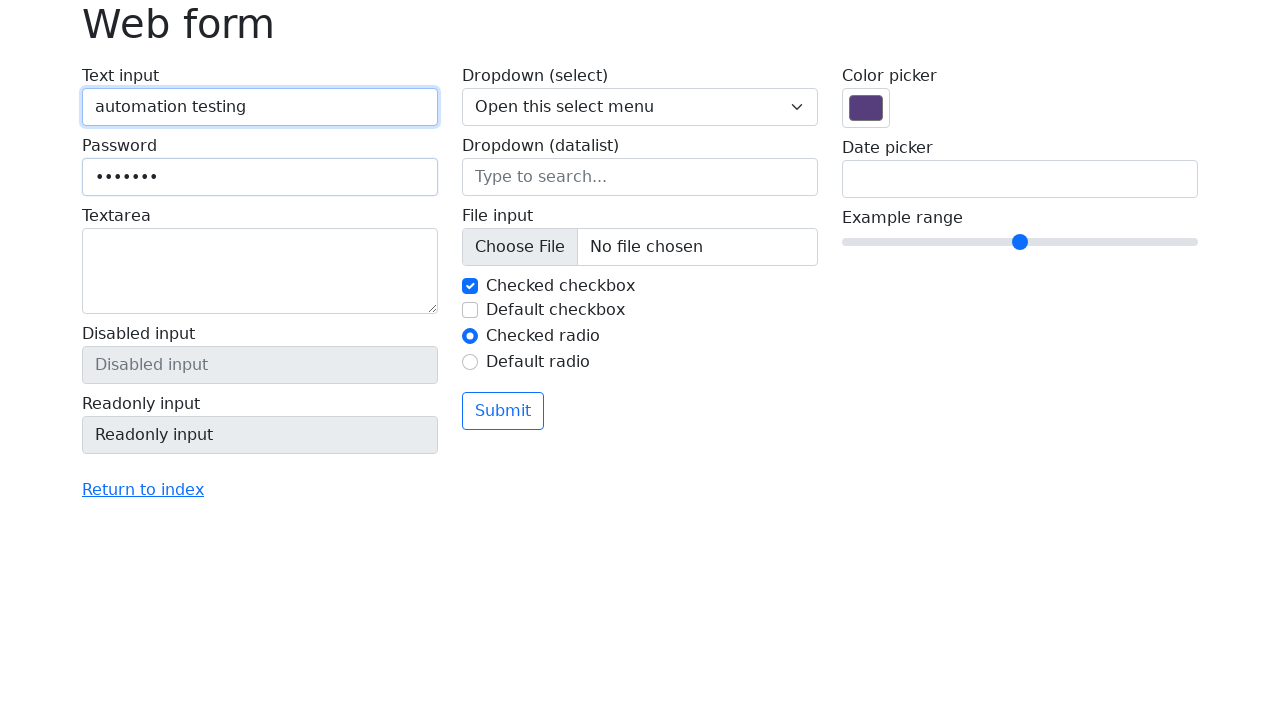

Filled textarea with 'Automation testing with selenium in python' on textarea[name='my-textarea']
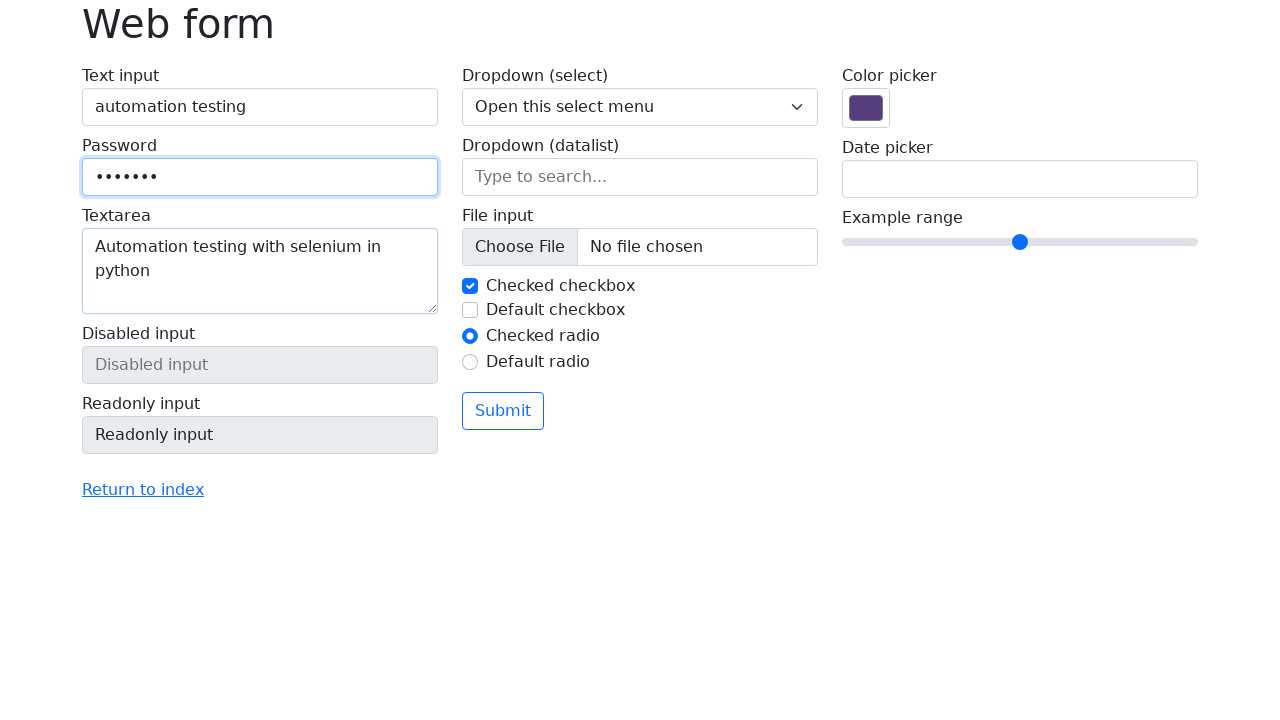

Selected 'Two' from dropdown menu on select[name='my-select']
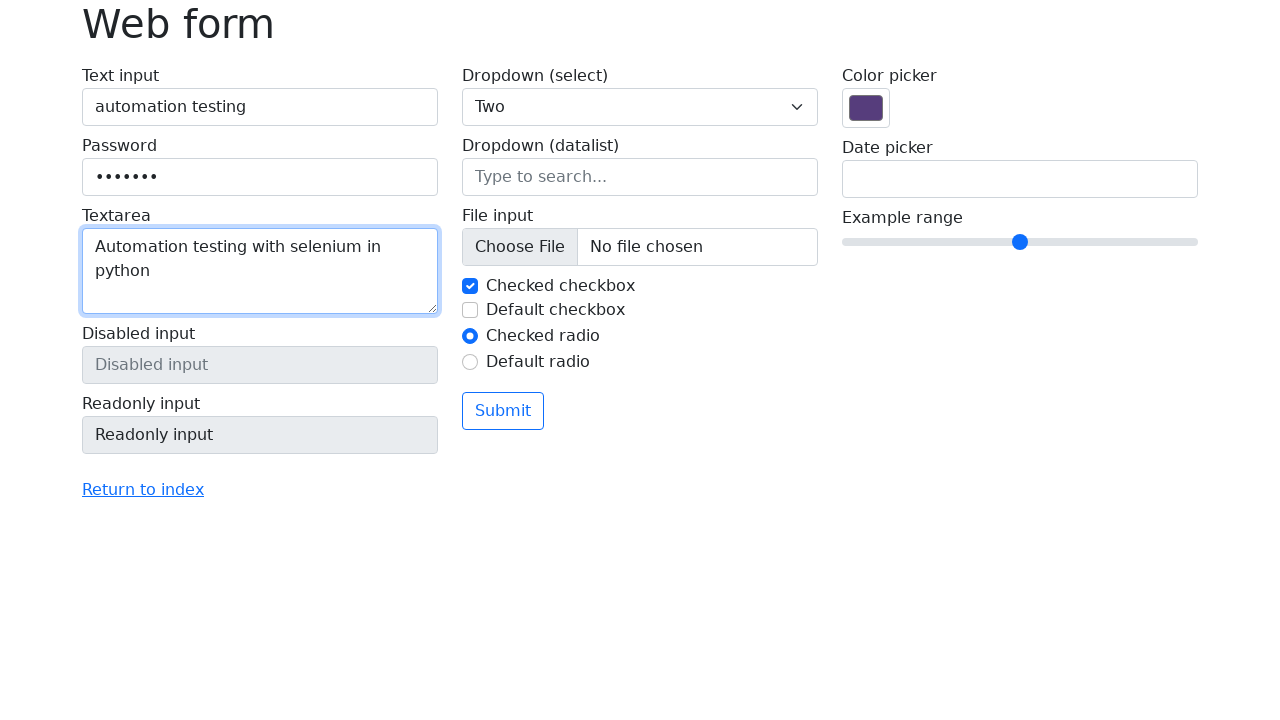

Filled datalist input with 'New York' on input[name='my-datalist']
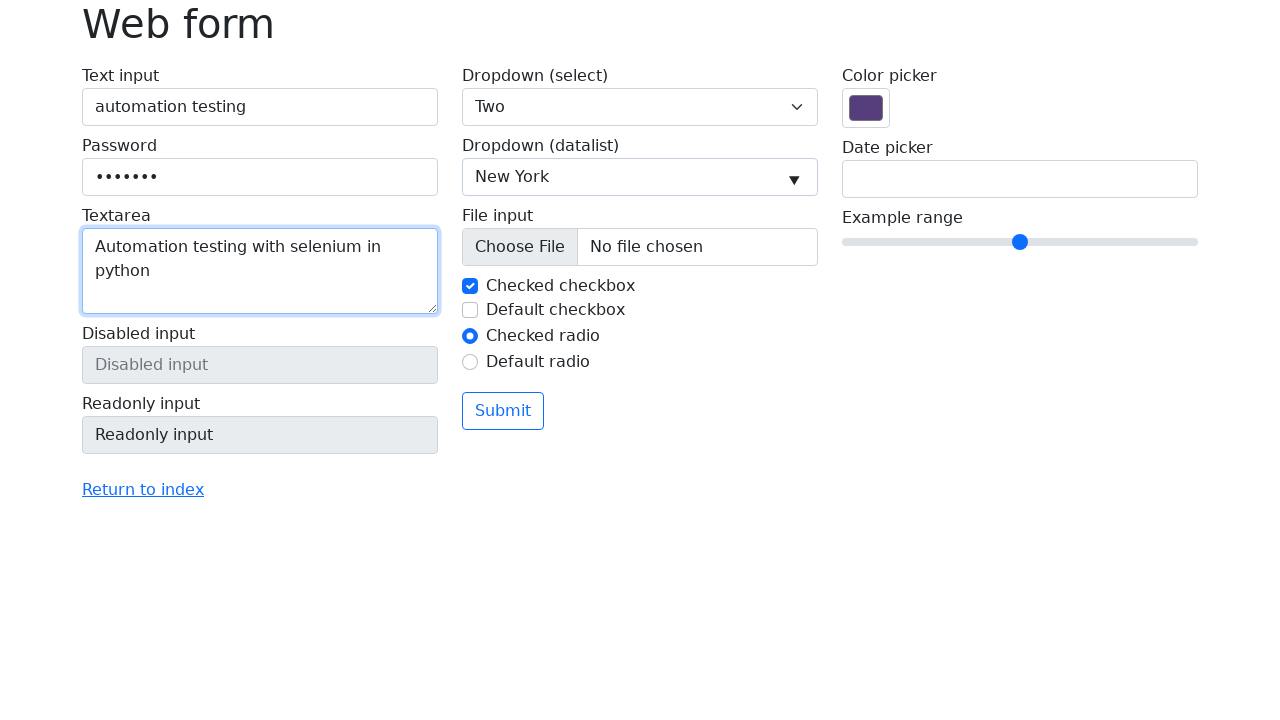

Clicked second checkbox at (470, 310) on #my-check-2
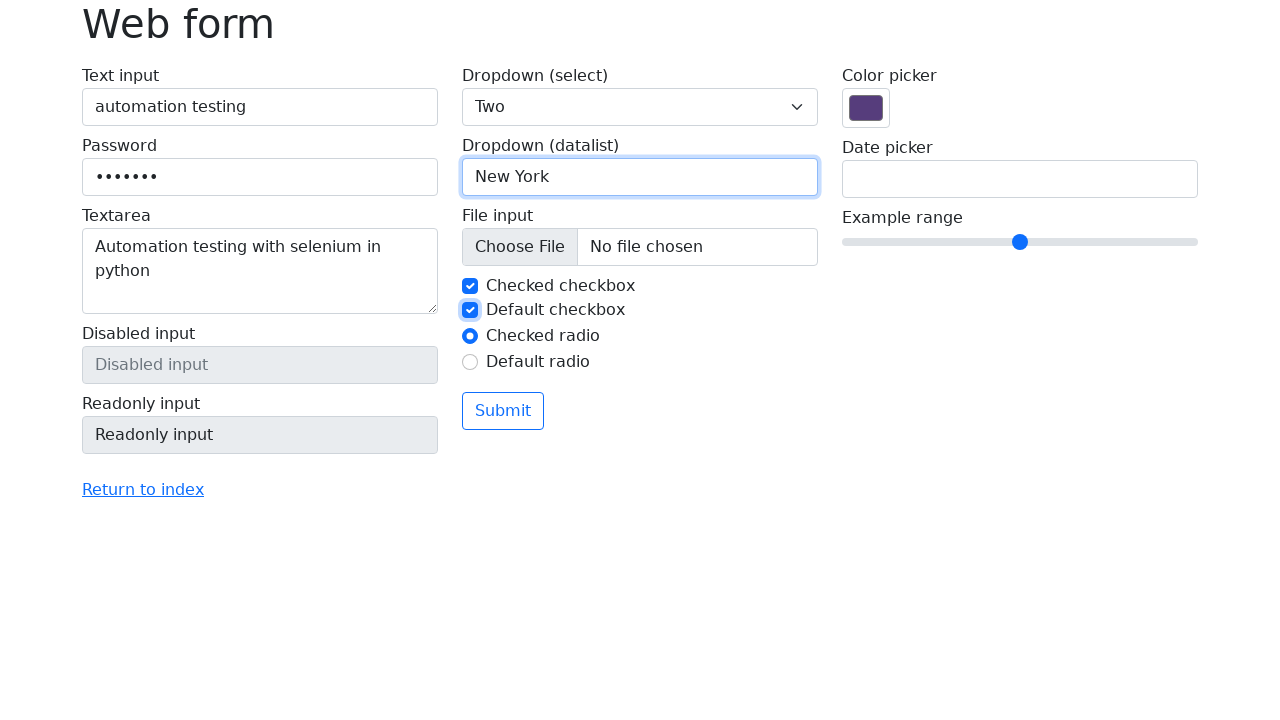

Clicked second radio button at (470, 362) on #my-radio-2
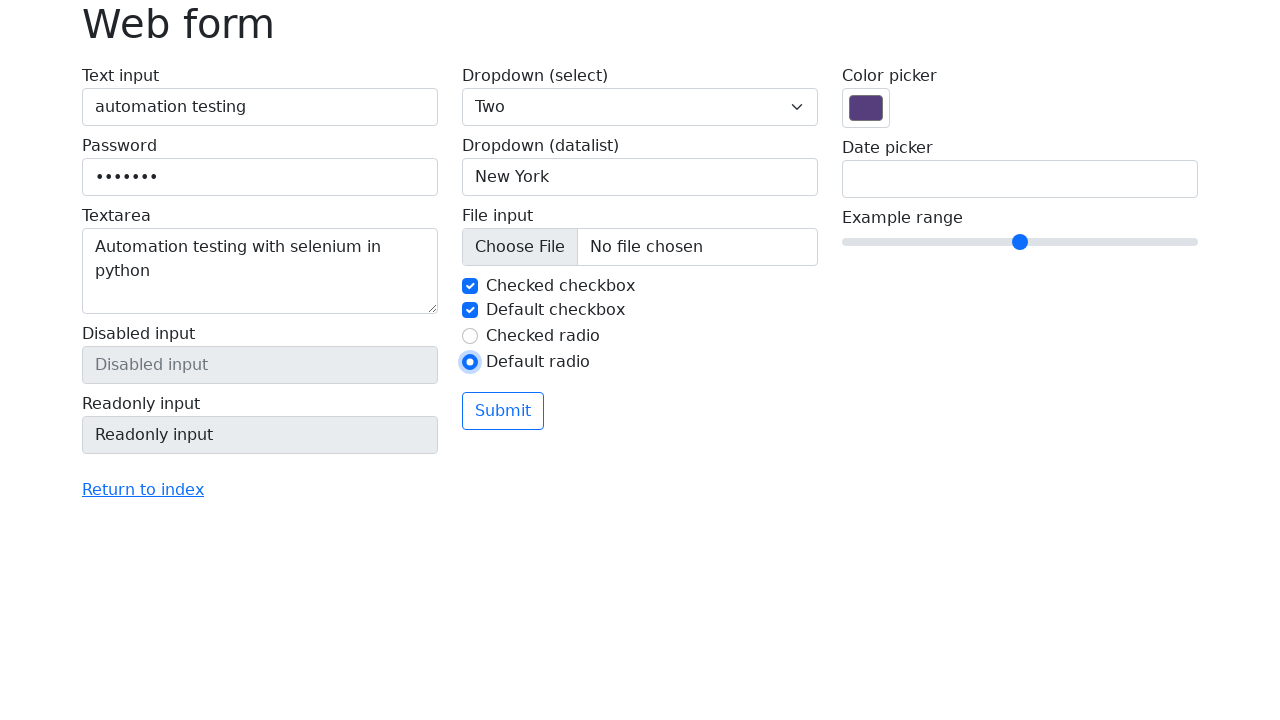

Opened date picker at (1020, 179) on input[name='my-date']
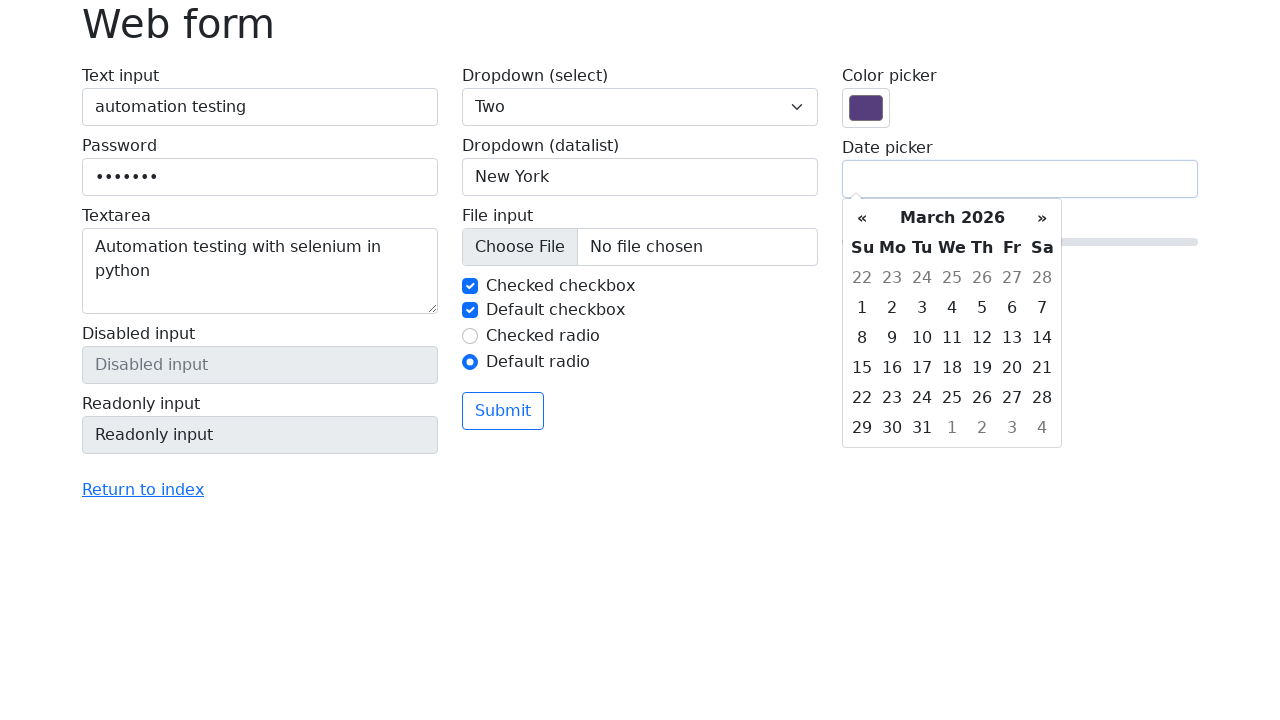

Clicked month/year switch in datepicker at (952, 218) on .datepicker-switch
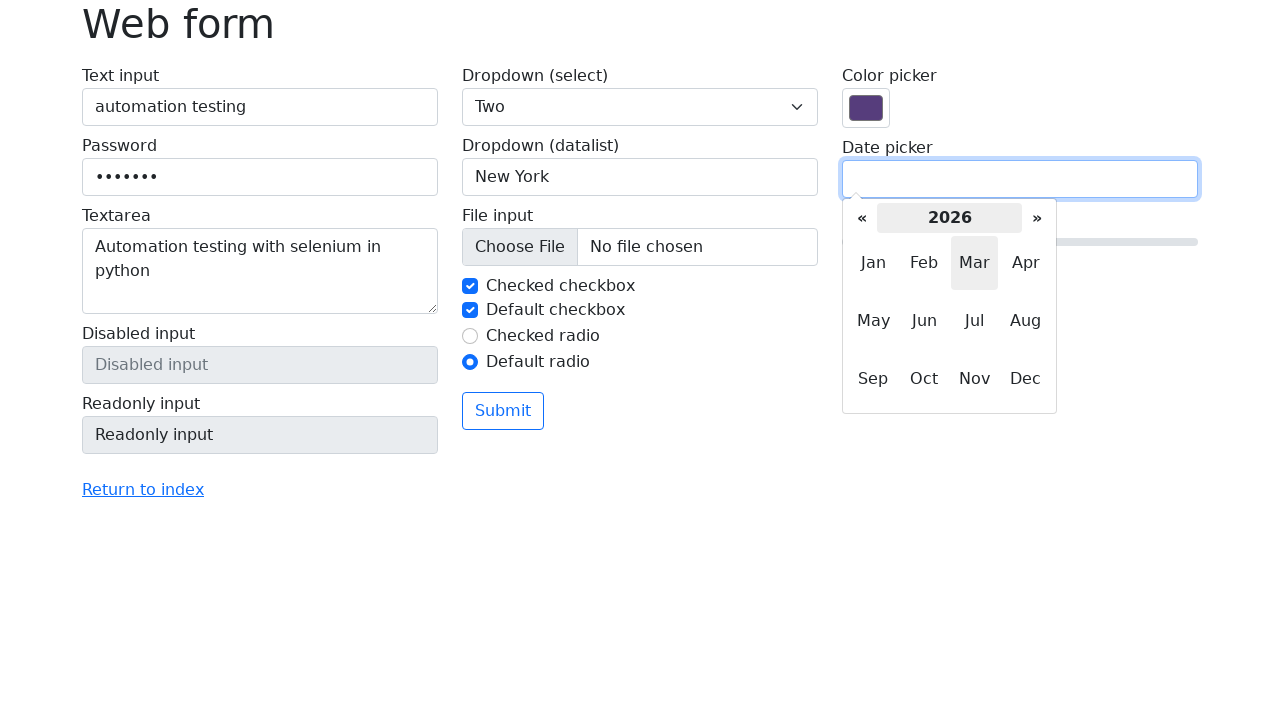

Selected January from datepicker at (873, 263) on xpath=//span[text()='Jan']
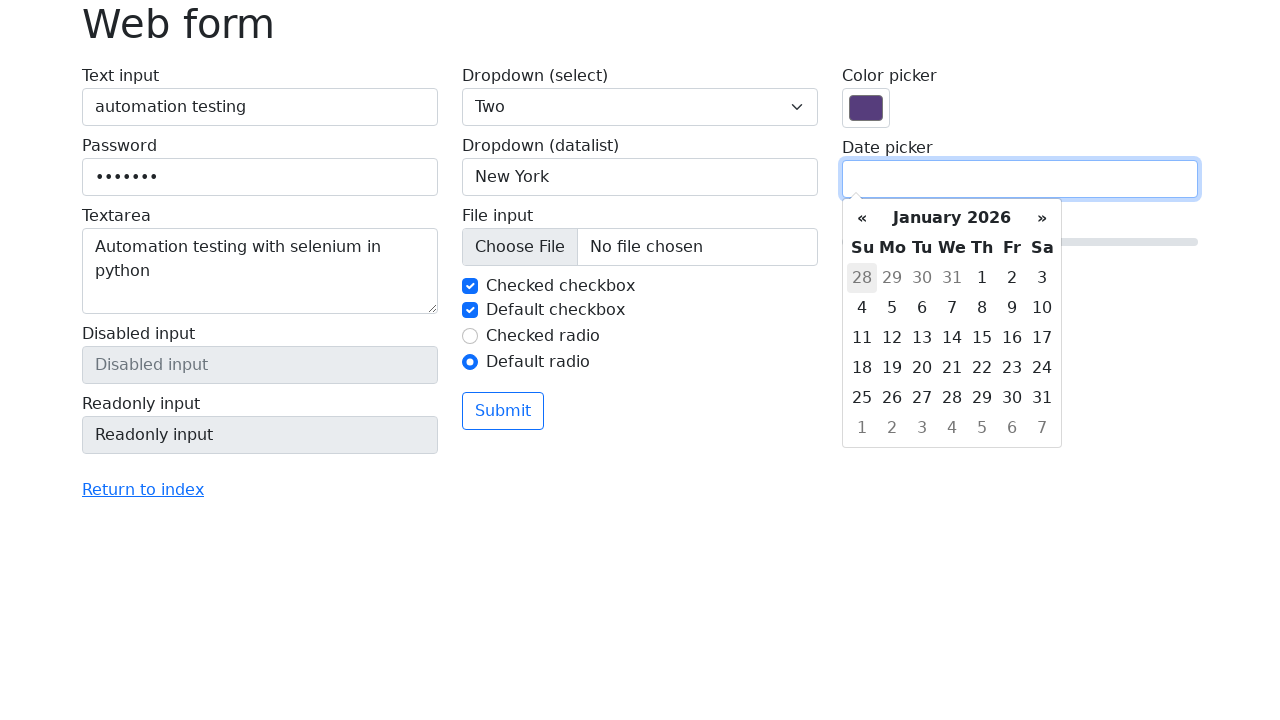

Selected day 17 from datepicker at (1042, 338) on xpath=//td[text()='17']
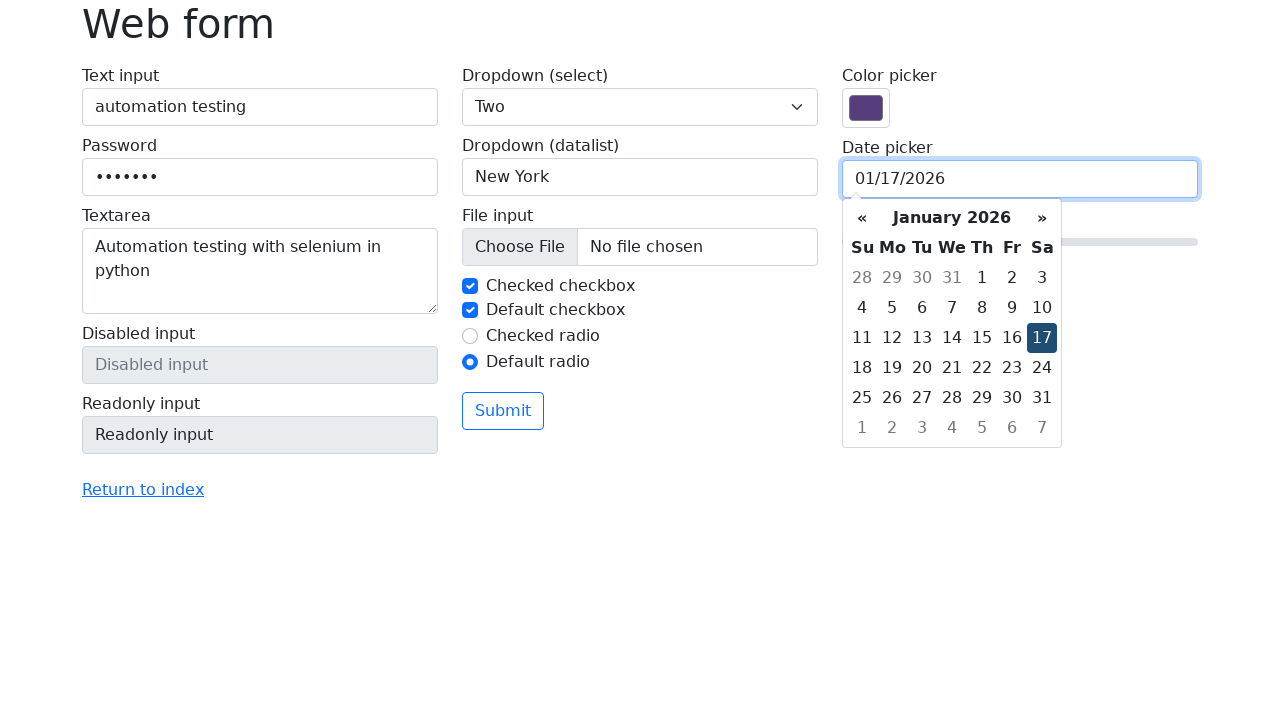

Clicked submit button to submit web form at (503, 411) on button[type='submit']
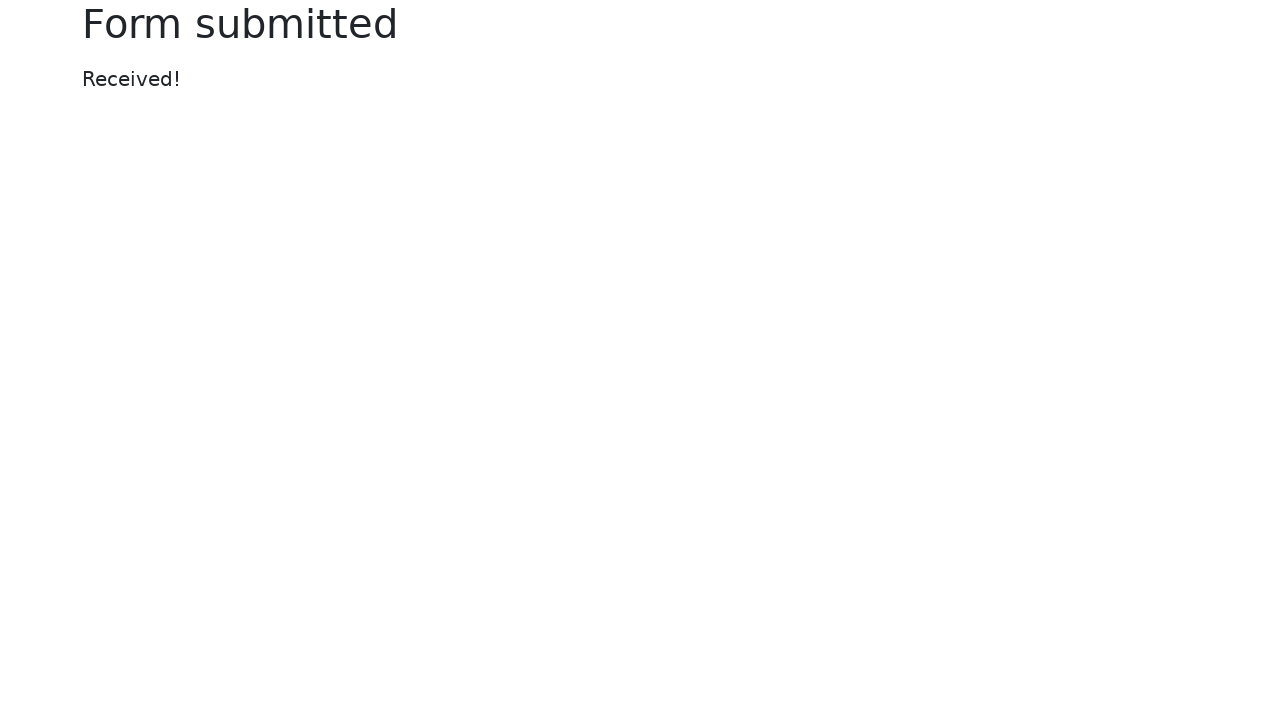

Form submission completed and page reached networkidle state
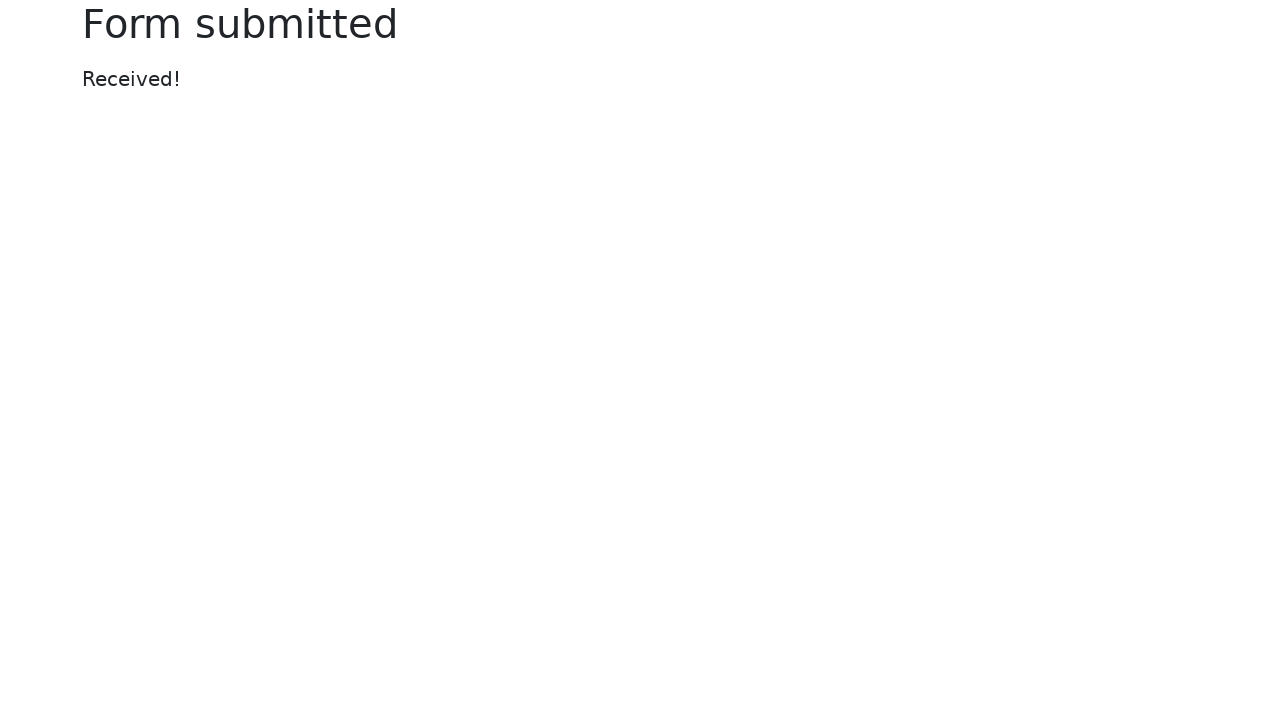

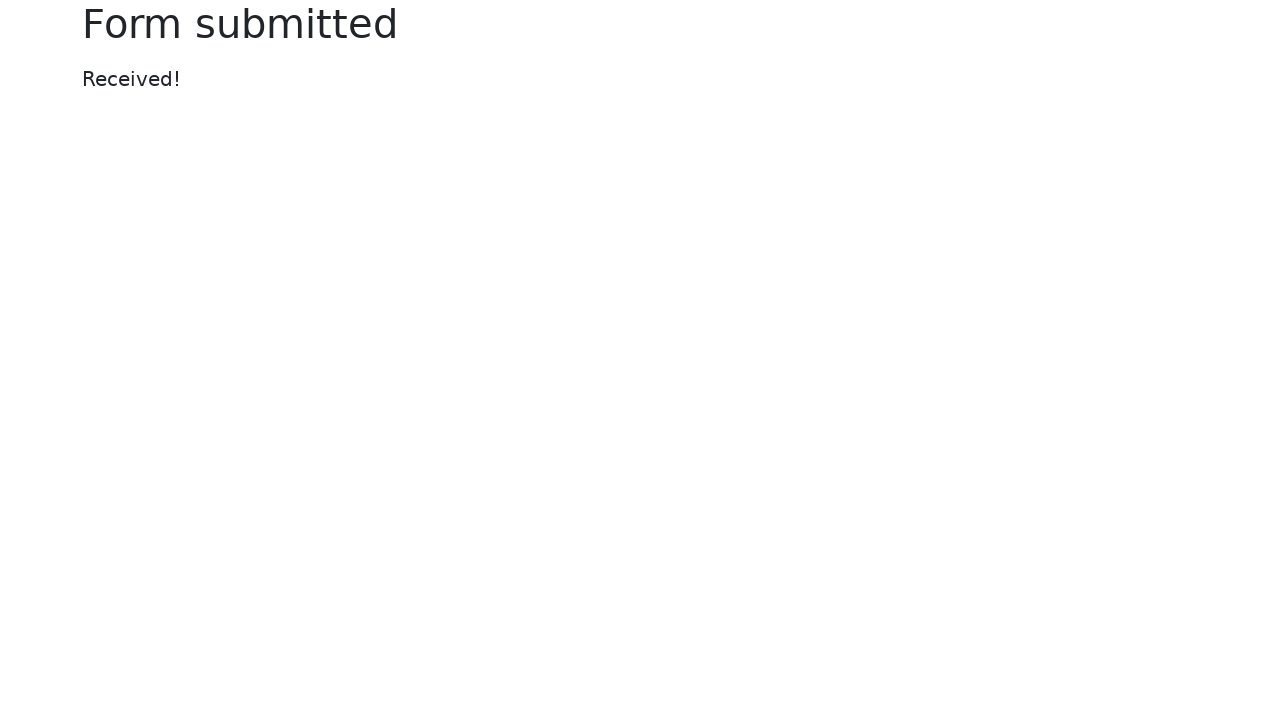